Tests mouse actions including right-click, double-click, and drag-and-drop functionality on the Actions page.

Starting URL: https://techglobal-training.com/frontend

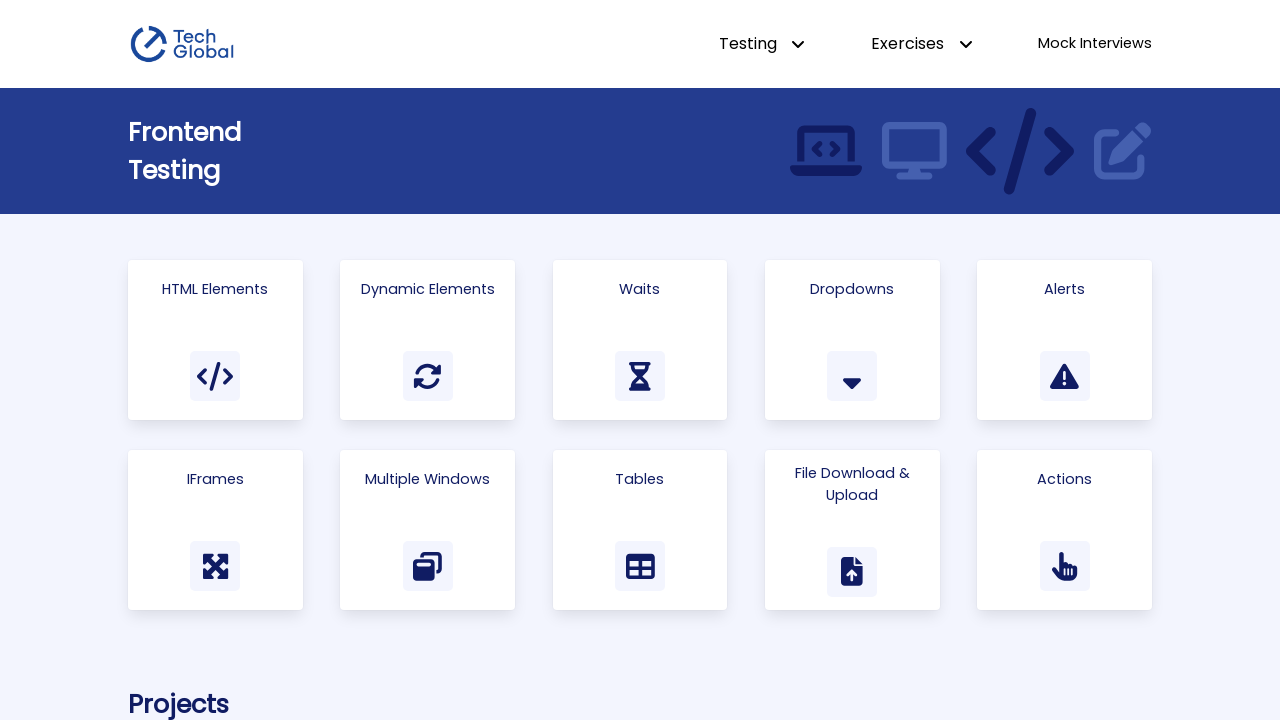

Clicked on the Actions card/link at (1065, 530) on a:has-text("Actions")
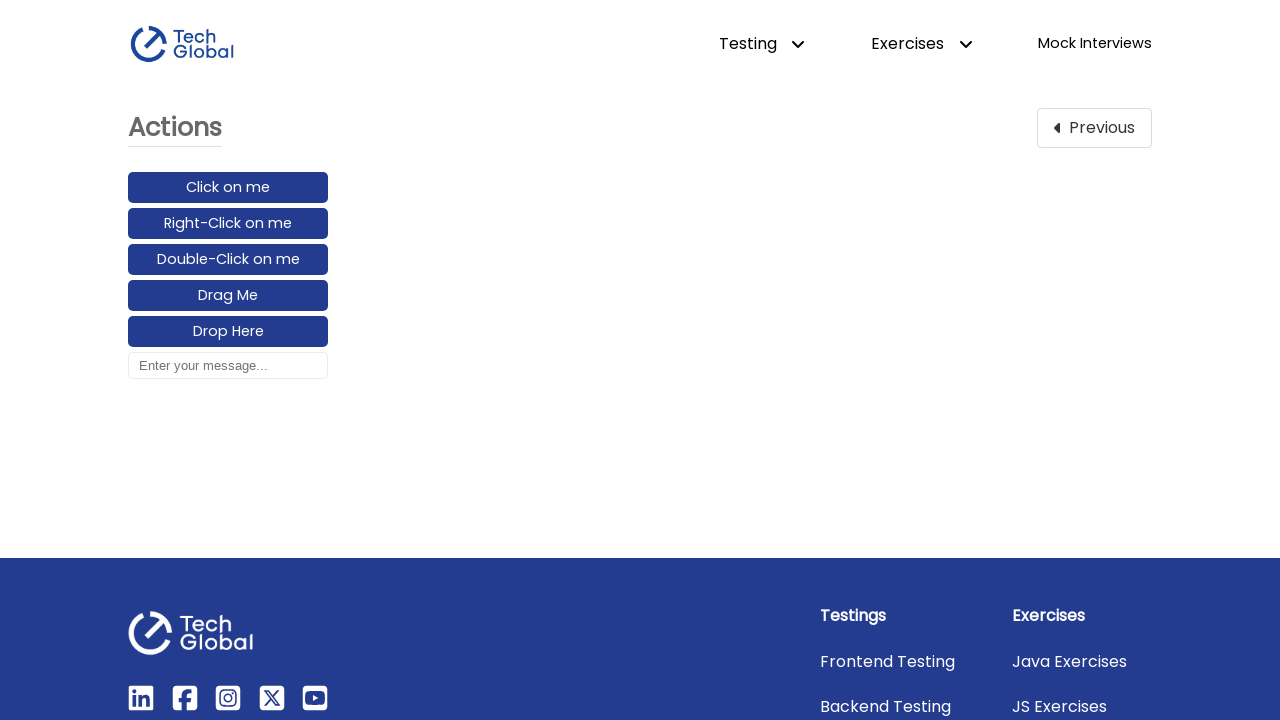

Right-clicked the element at (228, 224) on #right-click
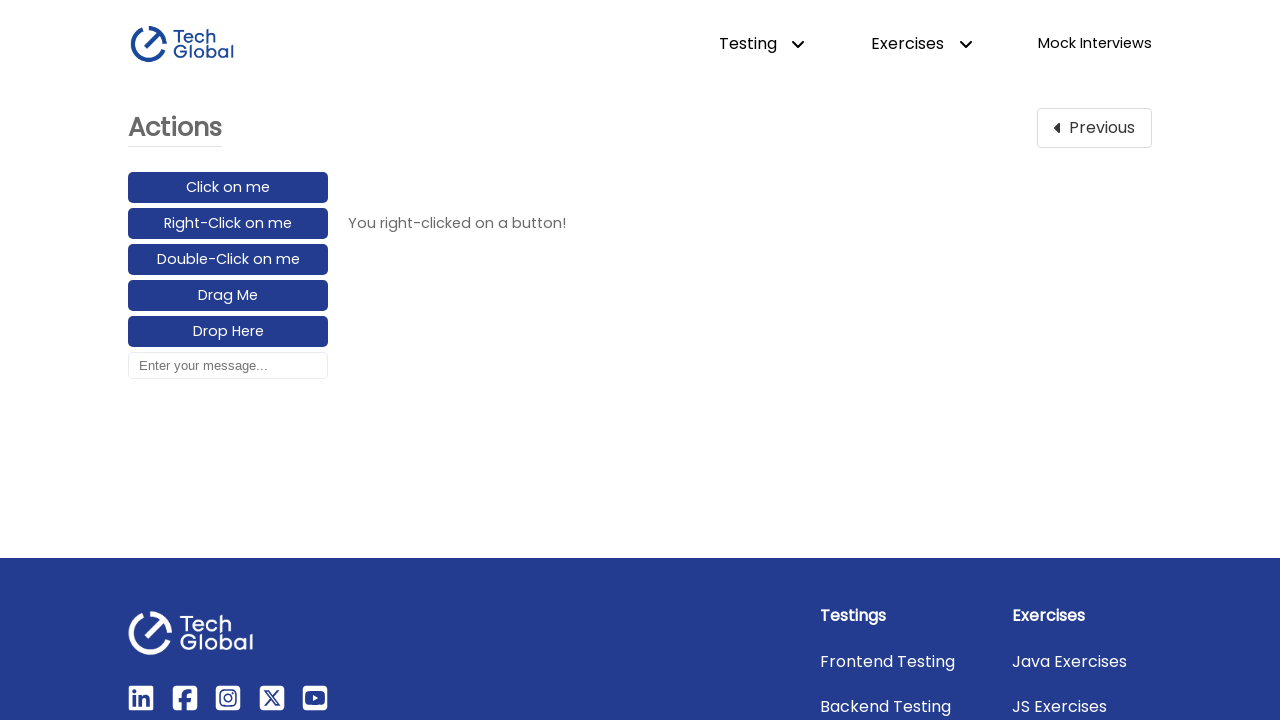

Double-clicked the element at (228, 260) on #double-click
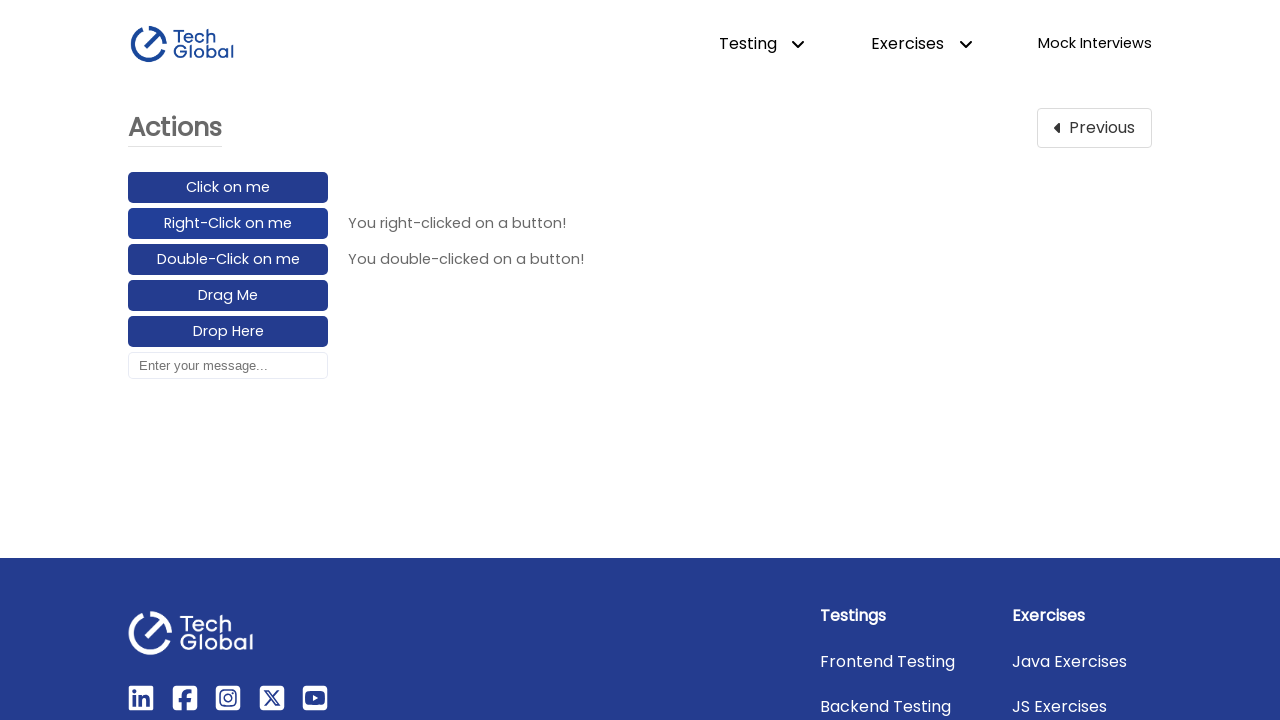

Dragged and dropped element from drag_element to drop_element at (228, 332)
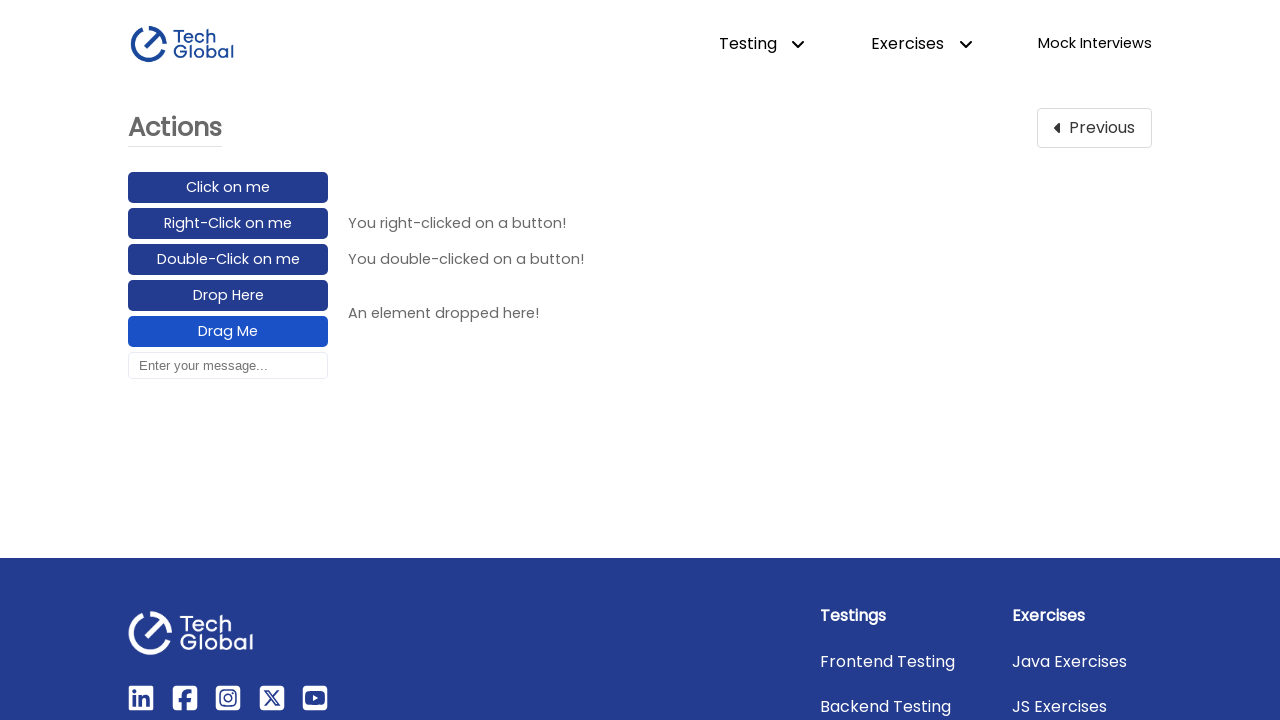

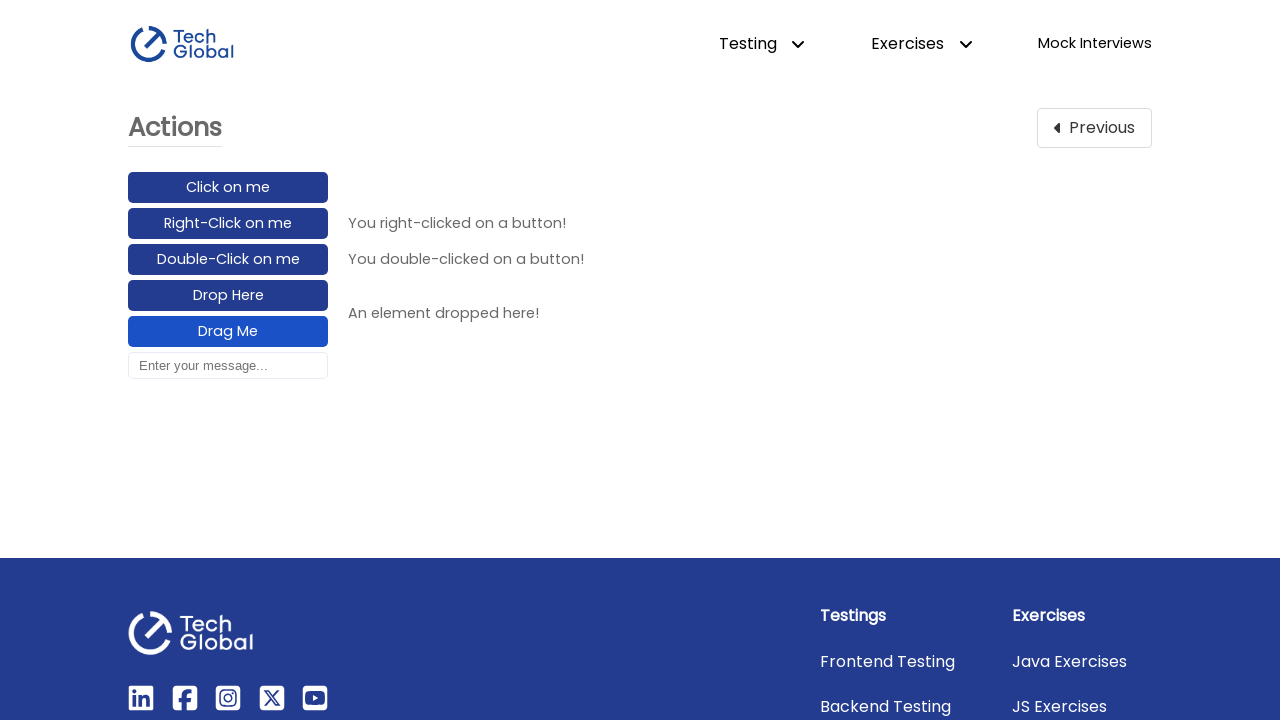